Tests text area and text box input by adding and setting values in form fields

Starting URL: http://omayo.blogspot.com

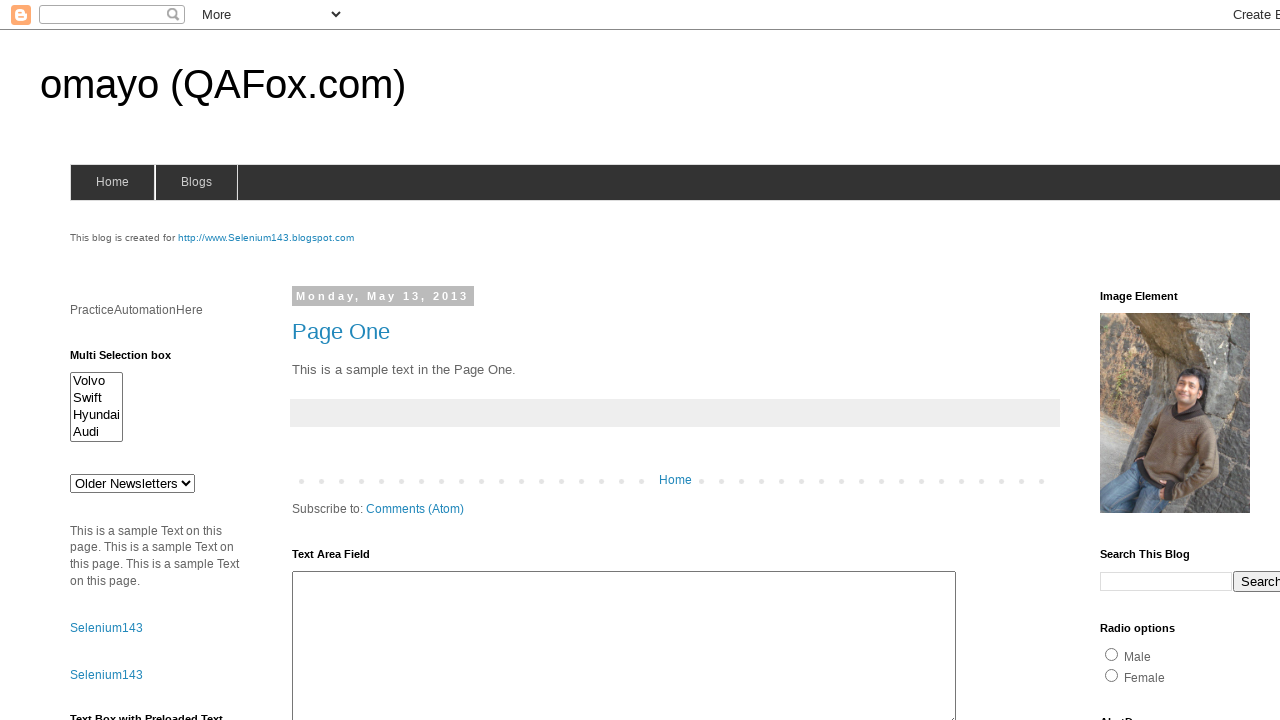

Filled text area with 'Test_Data' on #ta1
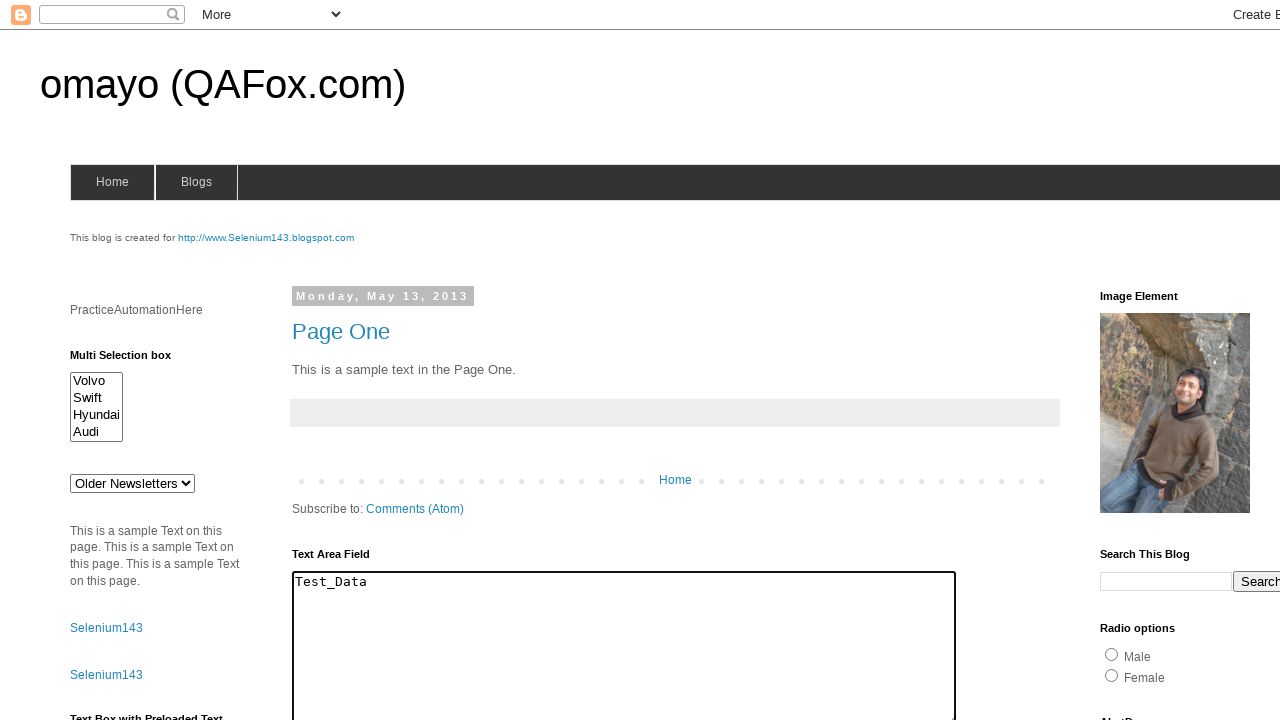

Filled textbox with 'Test WebDriver' on #textbox1
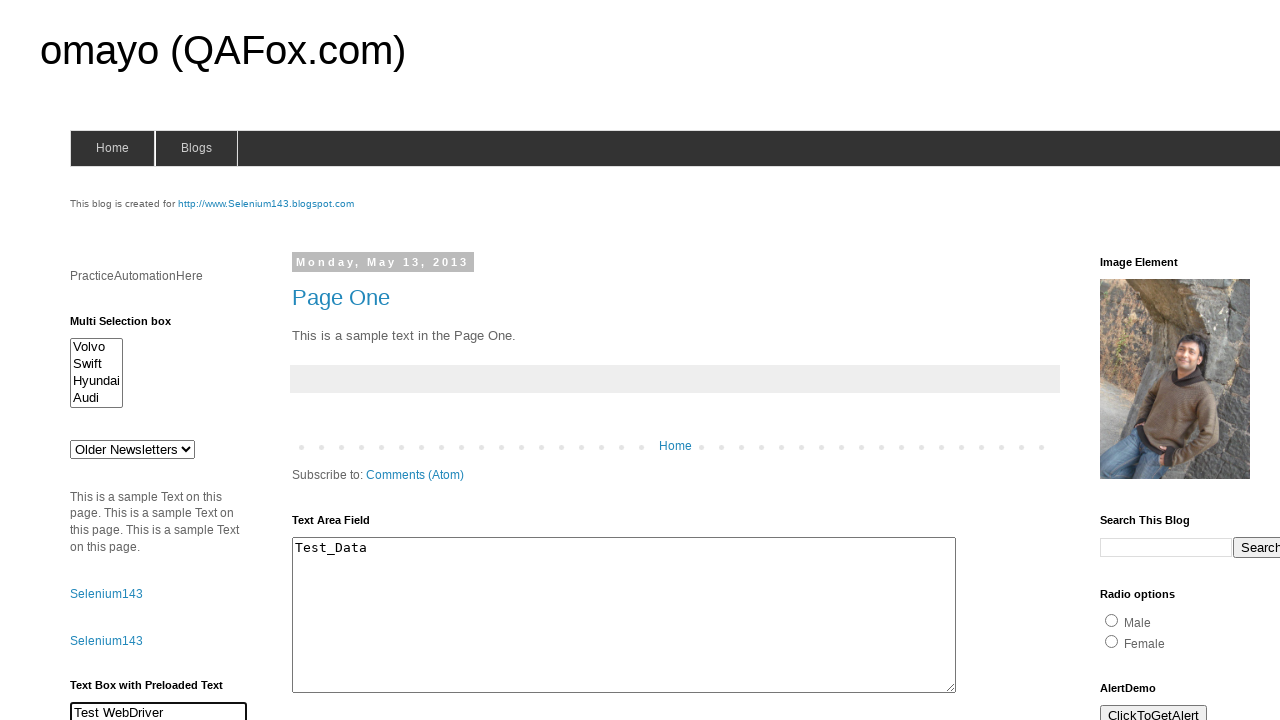

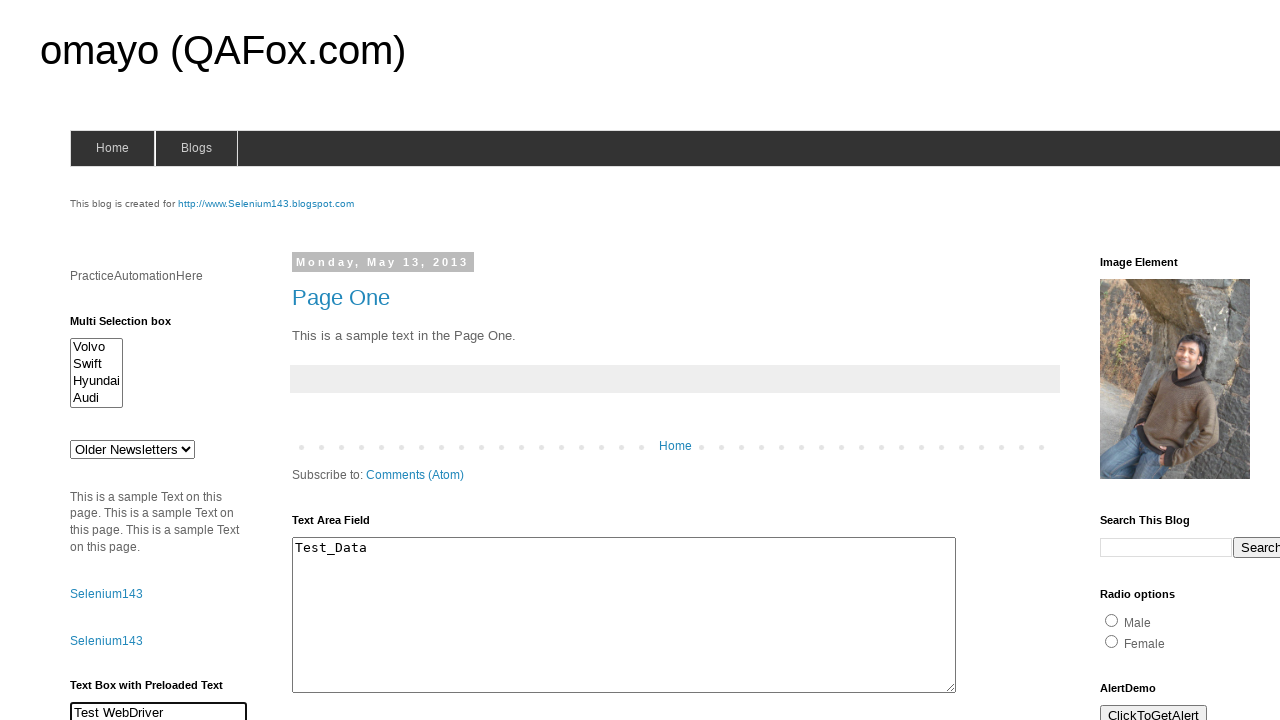